Tests the login button functionality on the CMS portal by clicking the login submit button without entering credentials, likely to verify button responsiveness or validation behavior.

Starting URL: https://portal.cms.gov/portal/

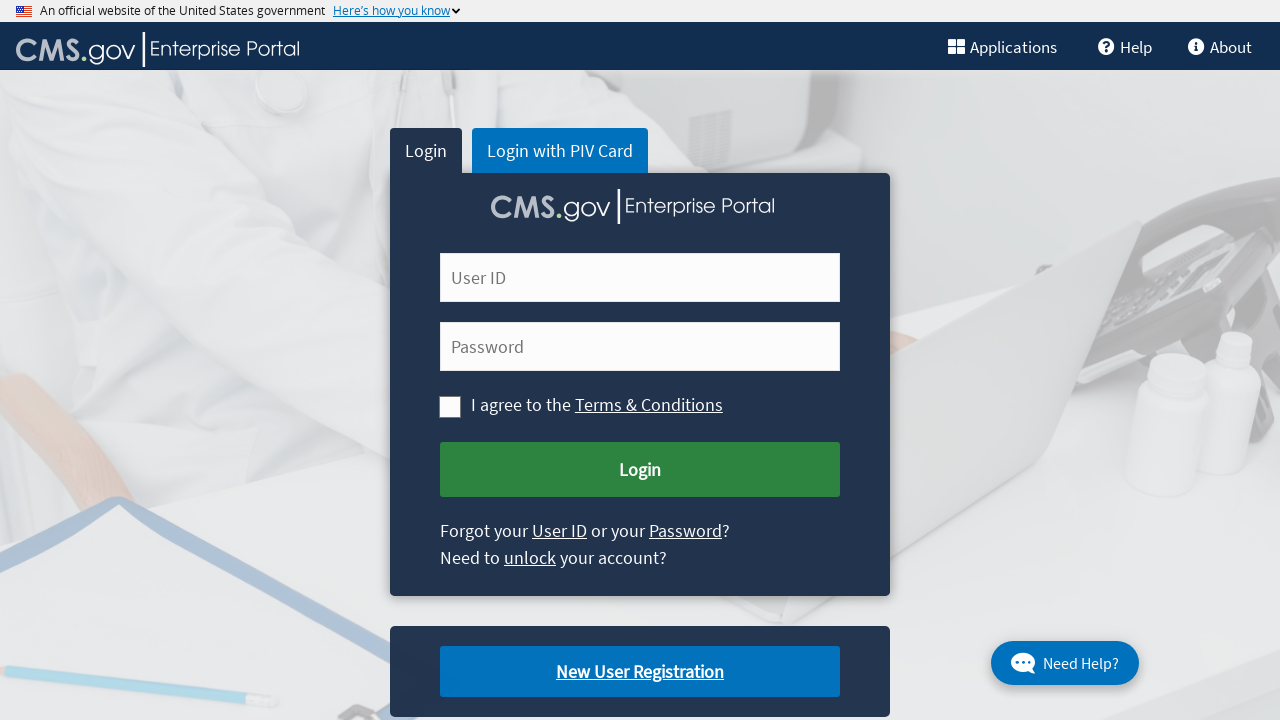

Clicked login submit button without entering credentials at (640, 470) on #cms-login-submit
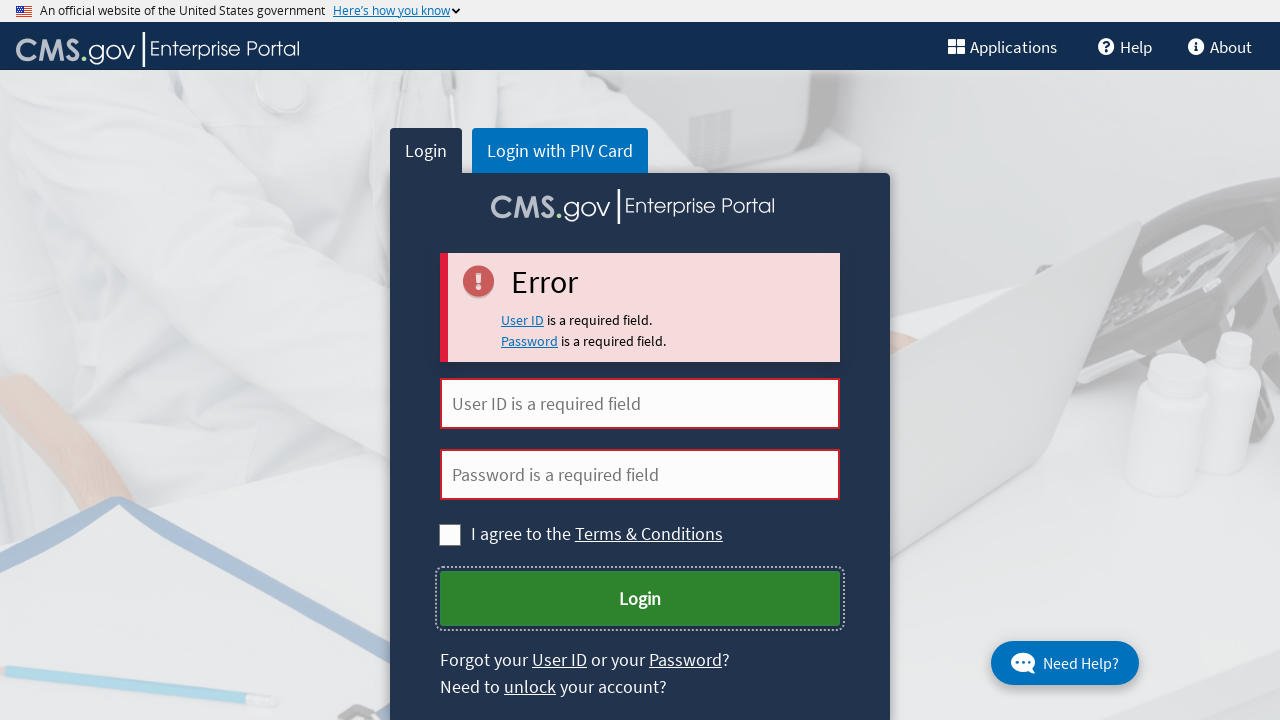

Waited for page to reach network idle state after login button click
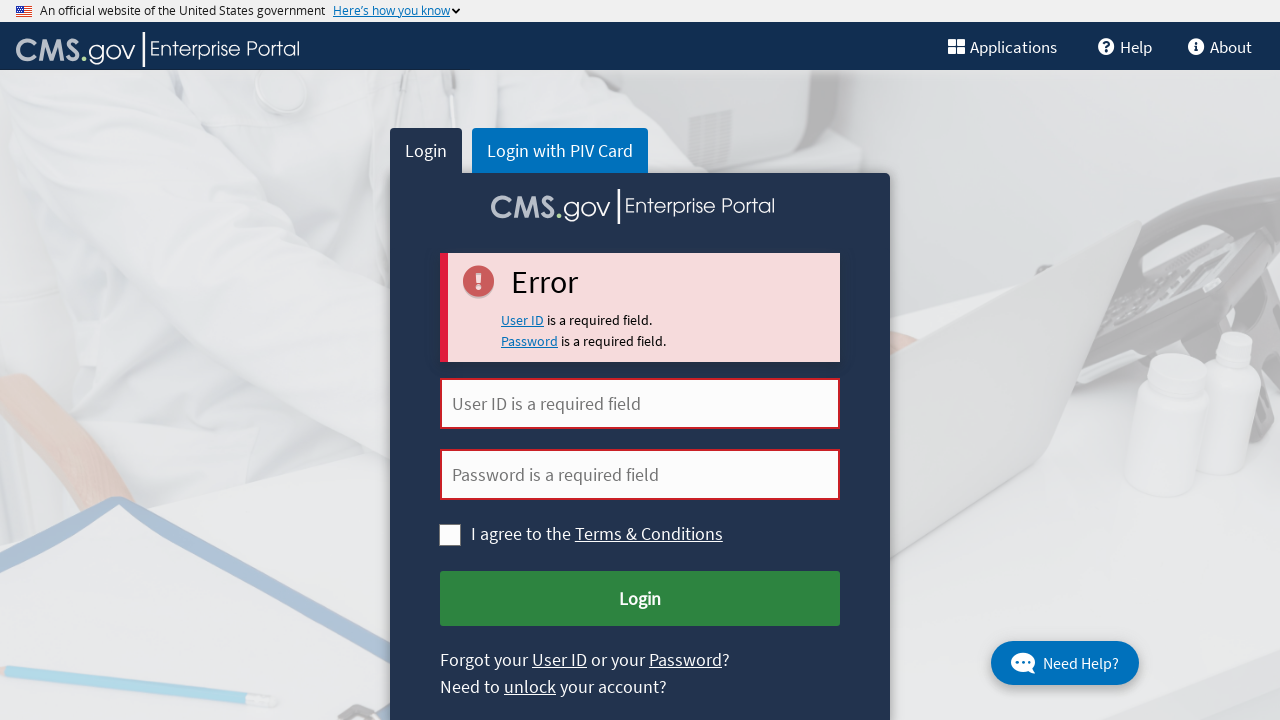

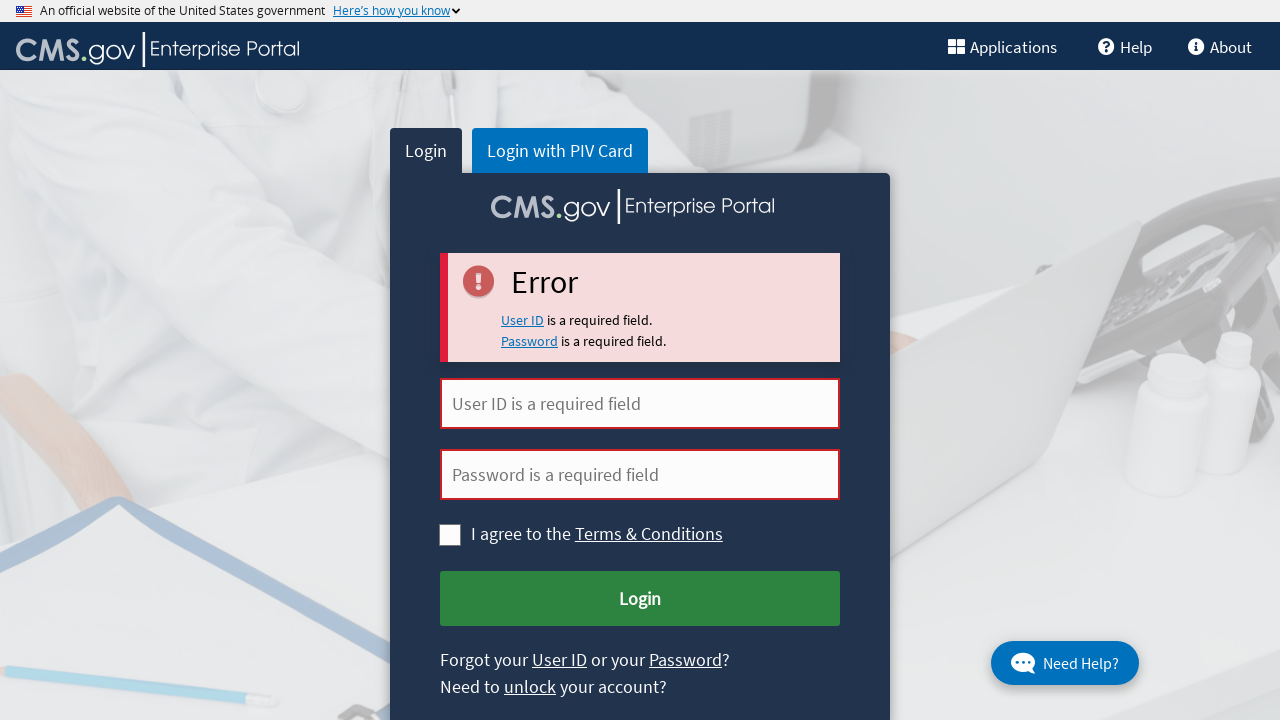